Tests checkbox toggle functionality by clicking a Senior Citizen Discount checkbox, verifying it becomes selected, clicking it again to deselect, and verifying it becomes unselected.

Starting URL: https://rahulshettyacademy.com/dropdownsPractise/

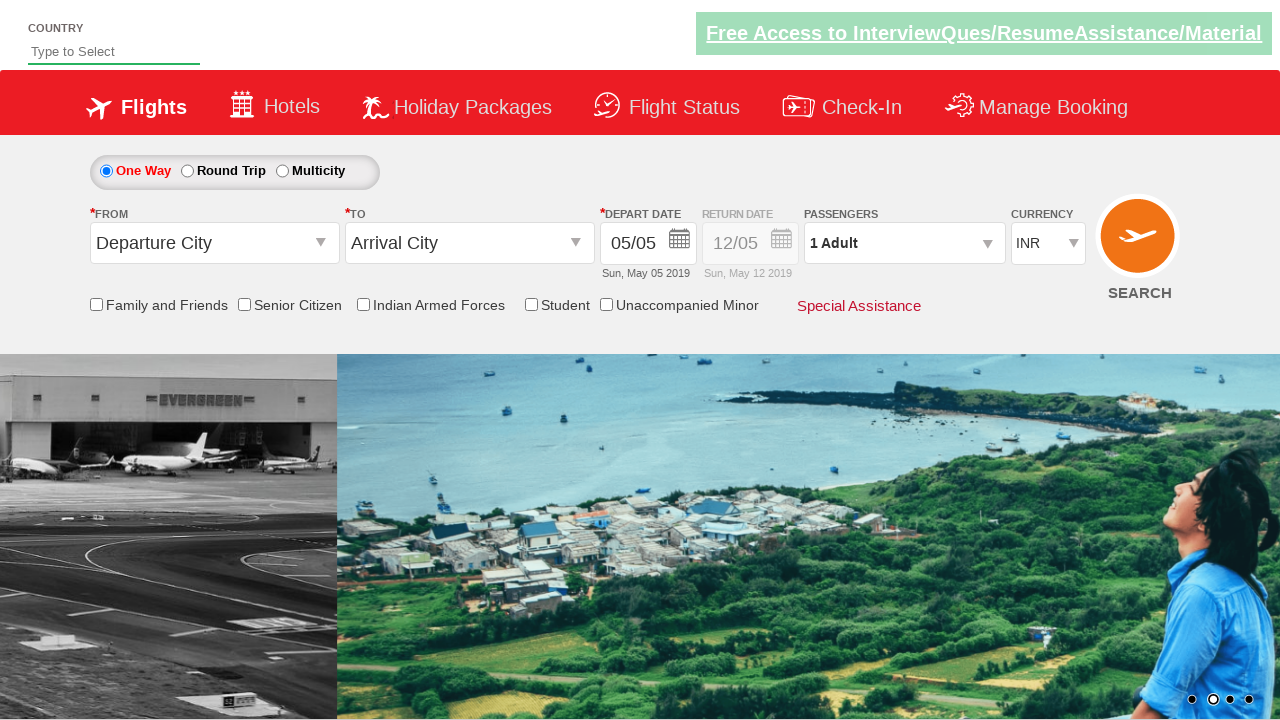

Clicked Senior Citizen Discount checkbox to select it at (244, 304) on input[id*='SeniorCitizenDiscount']
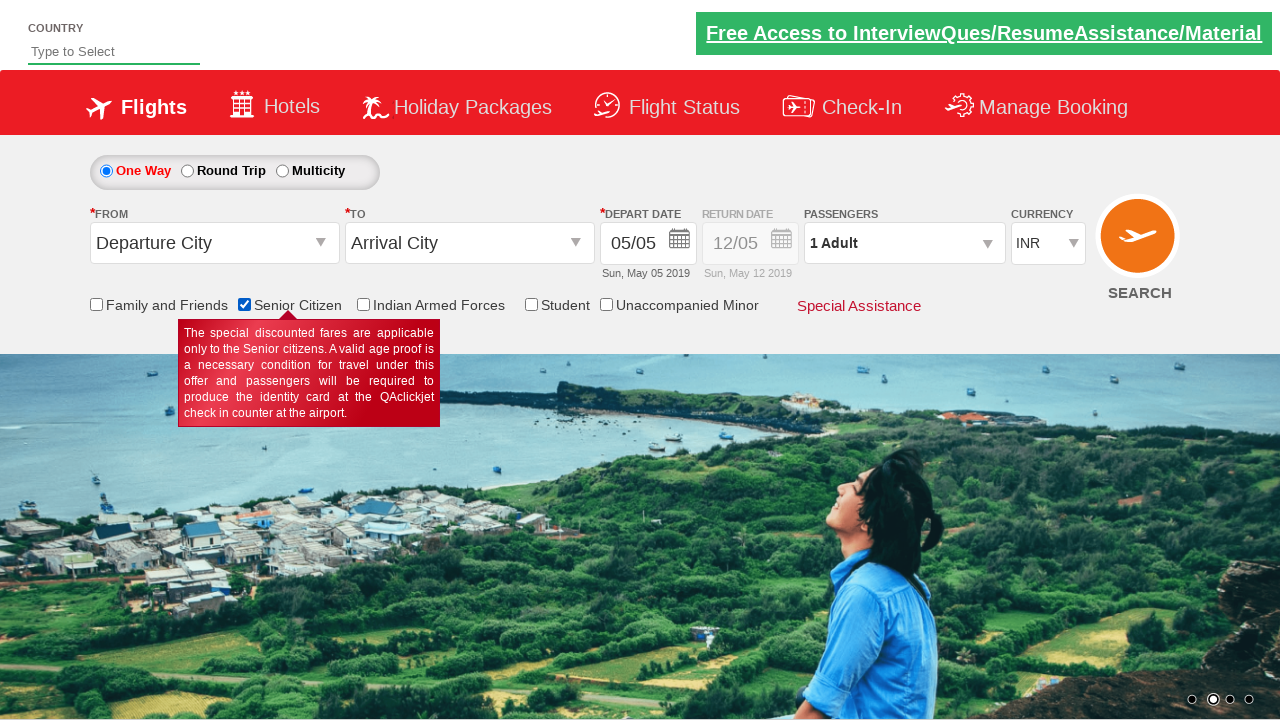

Verified Senior Citizen Discount checkbox is selected
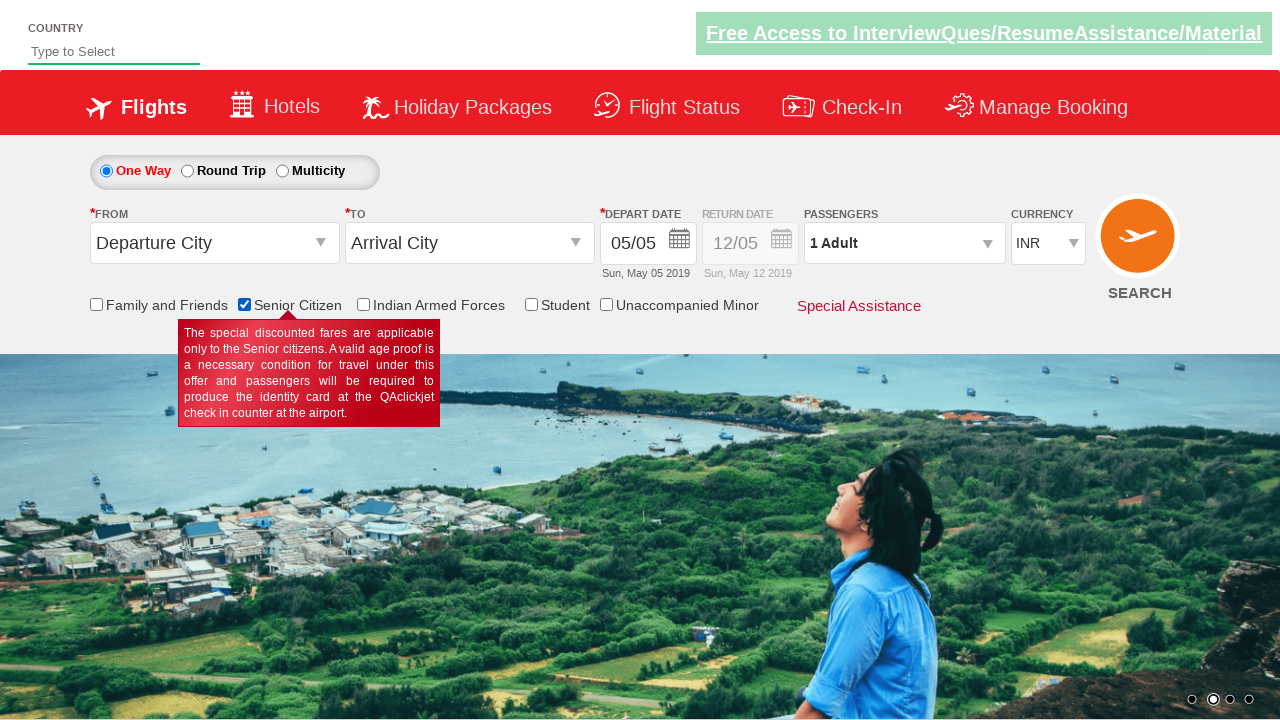

Clicked Senior Citizen Discount checkbox again to deselect it at (244, 304) on input[id*='SeniorCitizenDiscount']
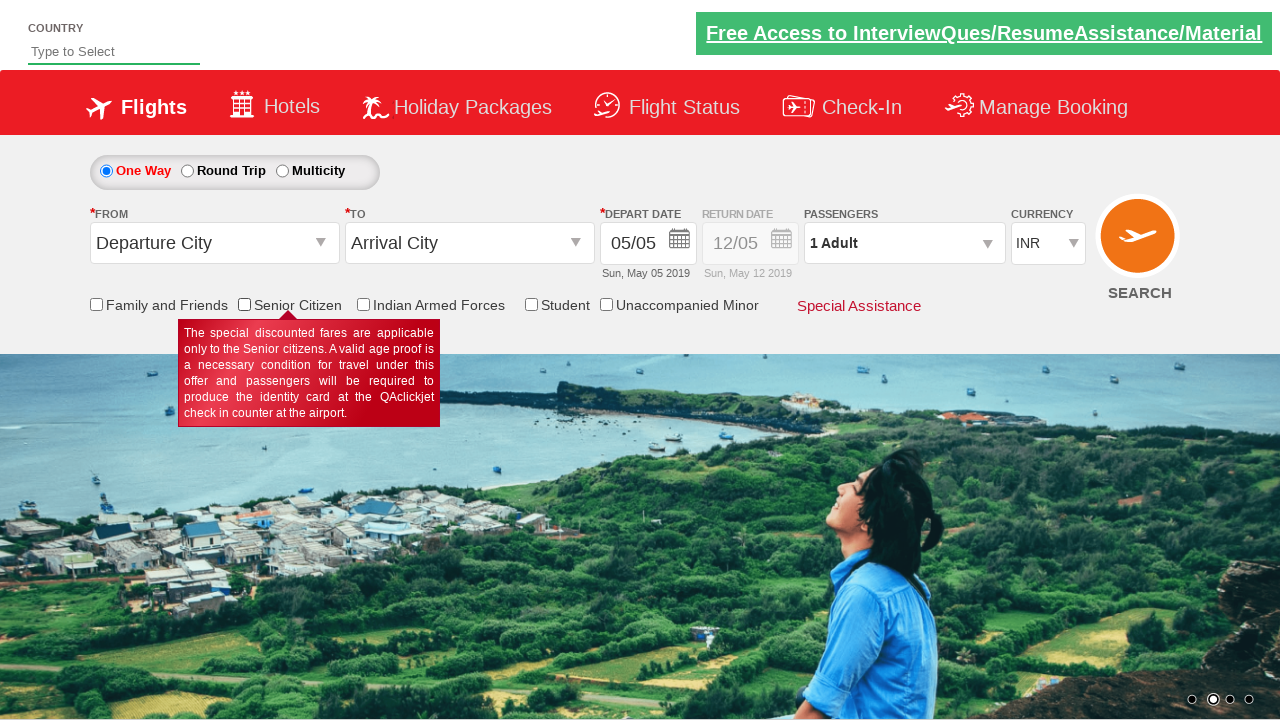

Verified Senior Citizen Discount checkbox is unselected
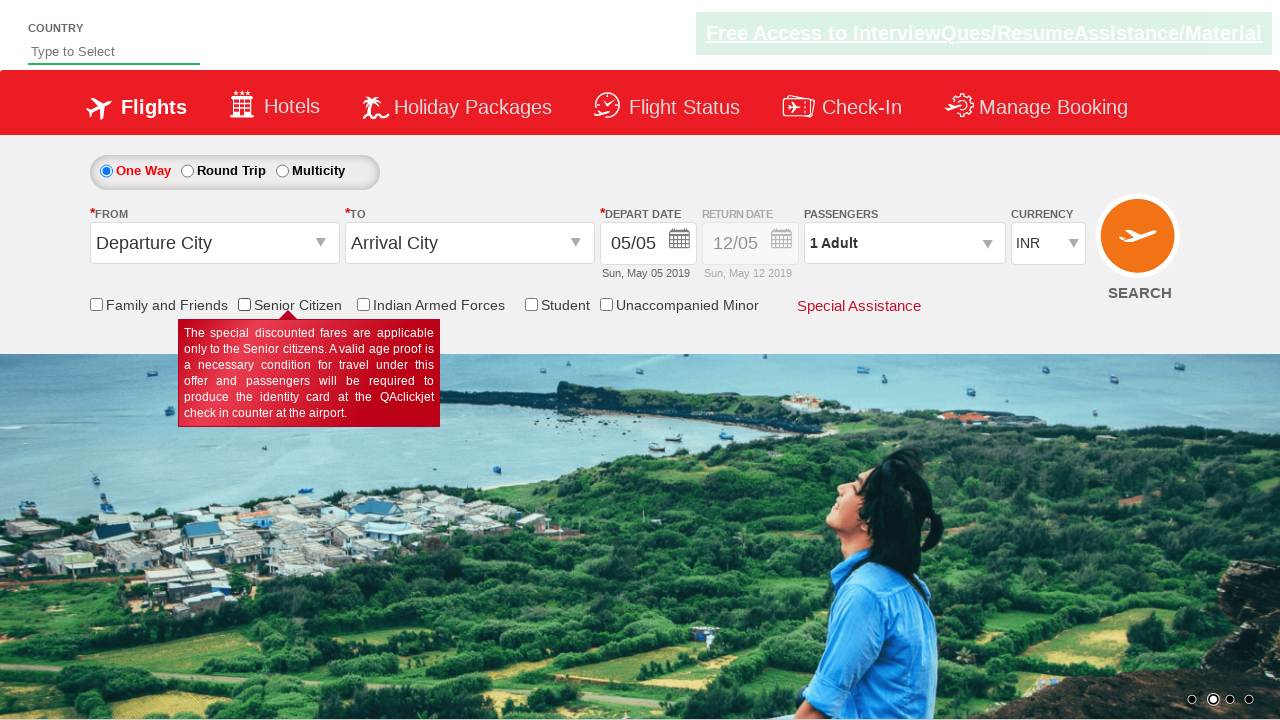

Counted total checkboxes on page: 6
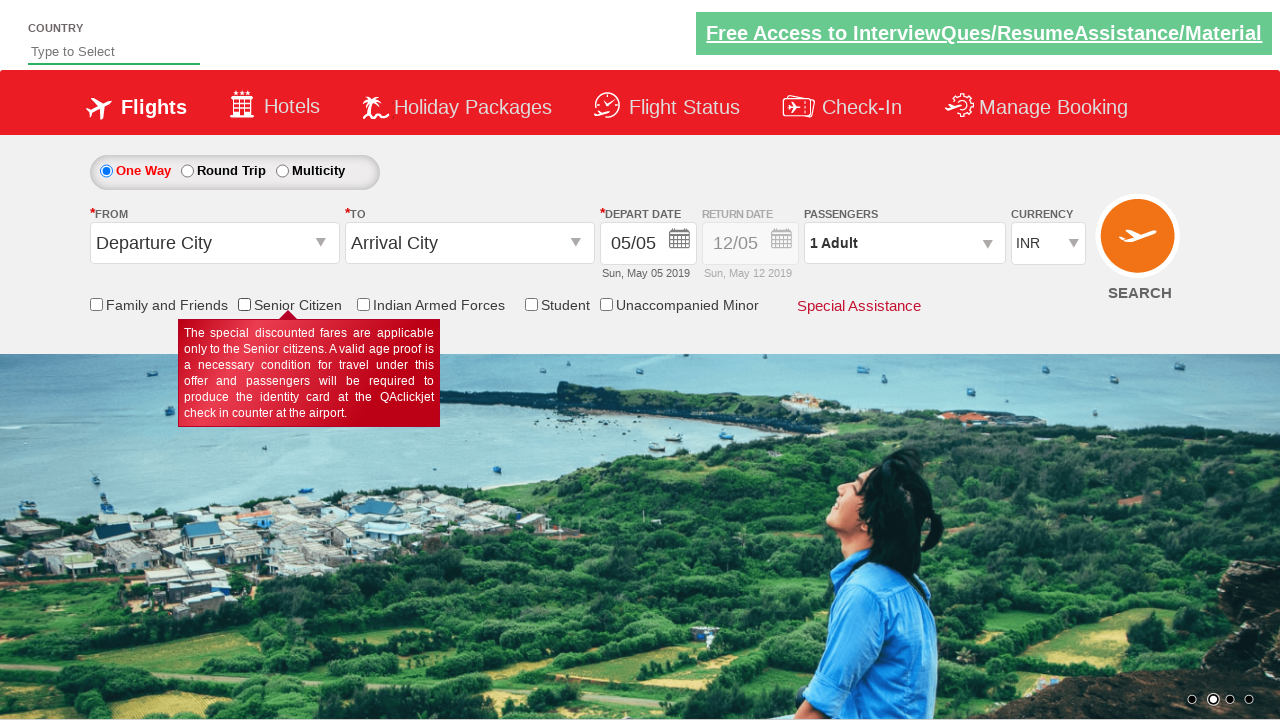

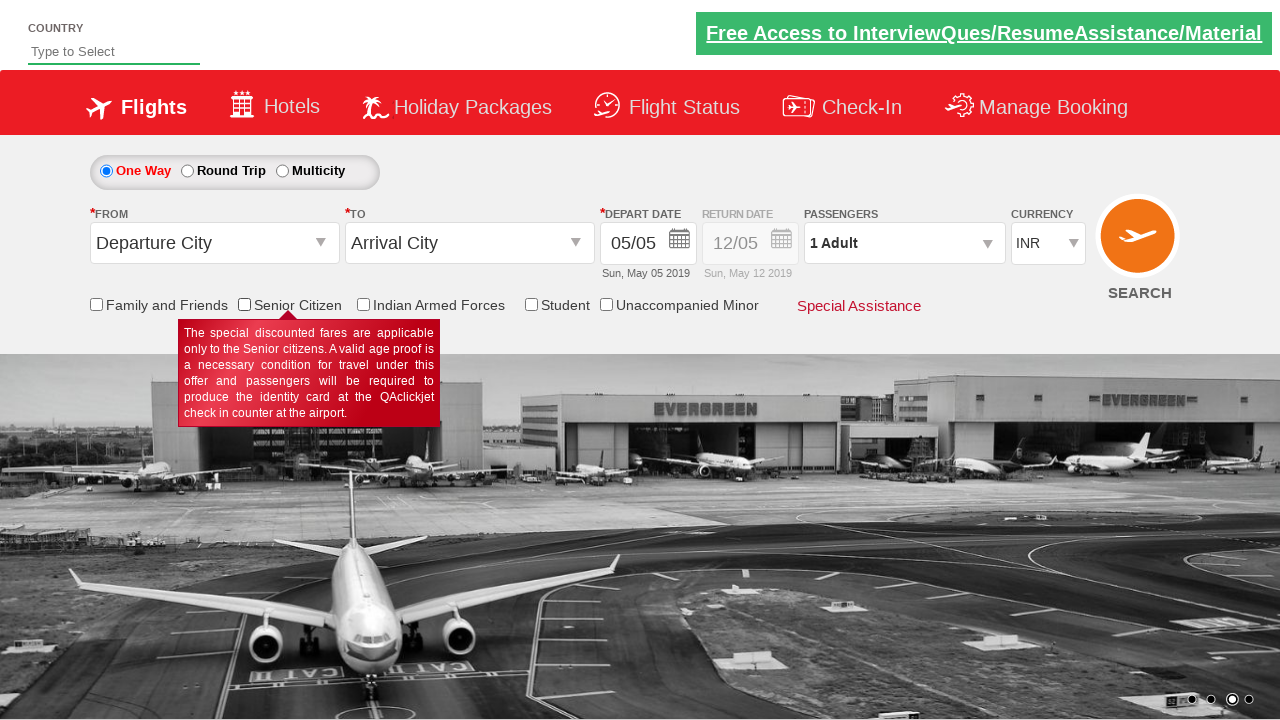